Tests browser window handling by clicking a link that opens a new window, switching to the child window to verify email text content, and then switching back to the parent window.

Starting URL: https://rahulshettyacademy.com/loginpagePractise/

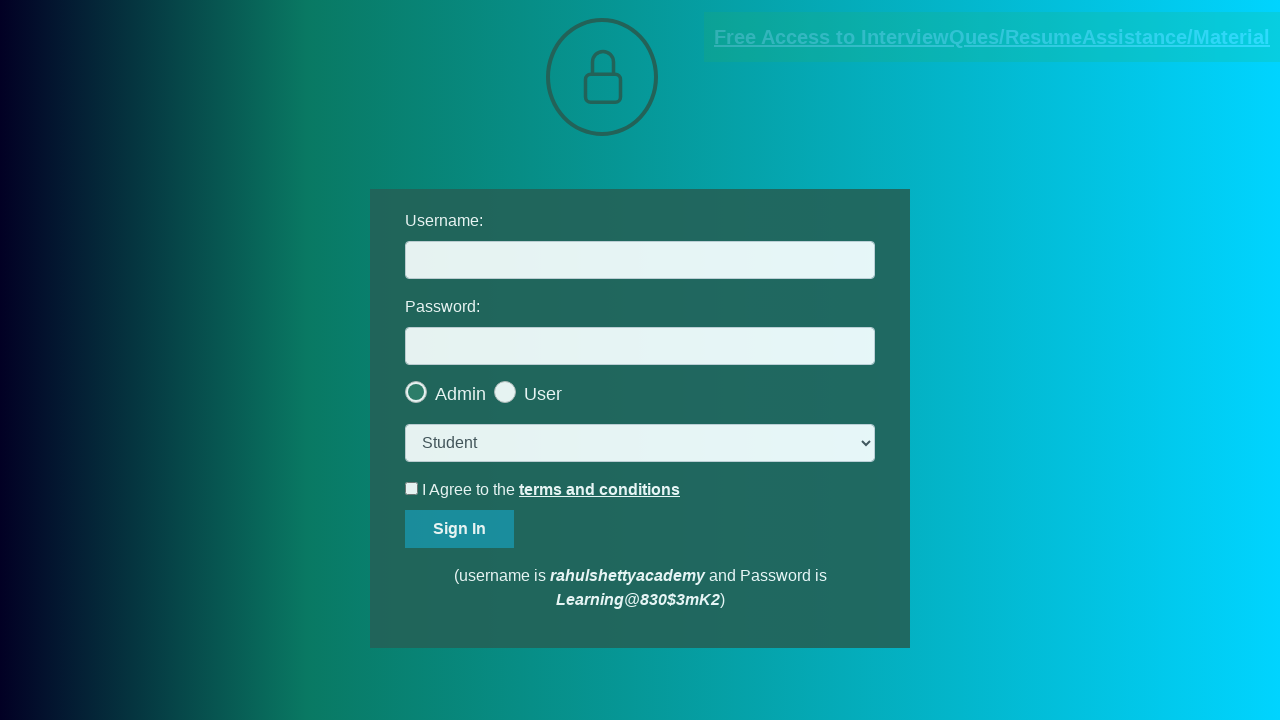

Clicked blinking text link to open new window at (992, 37) on .blinkingText
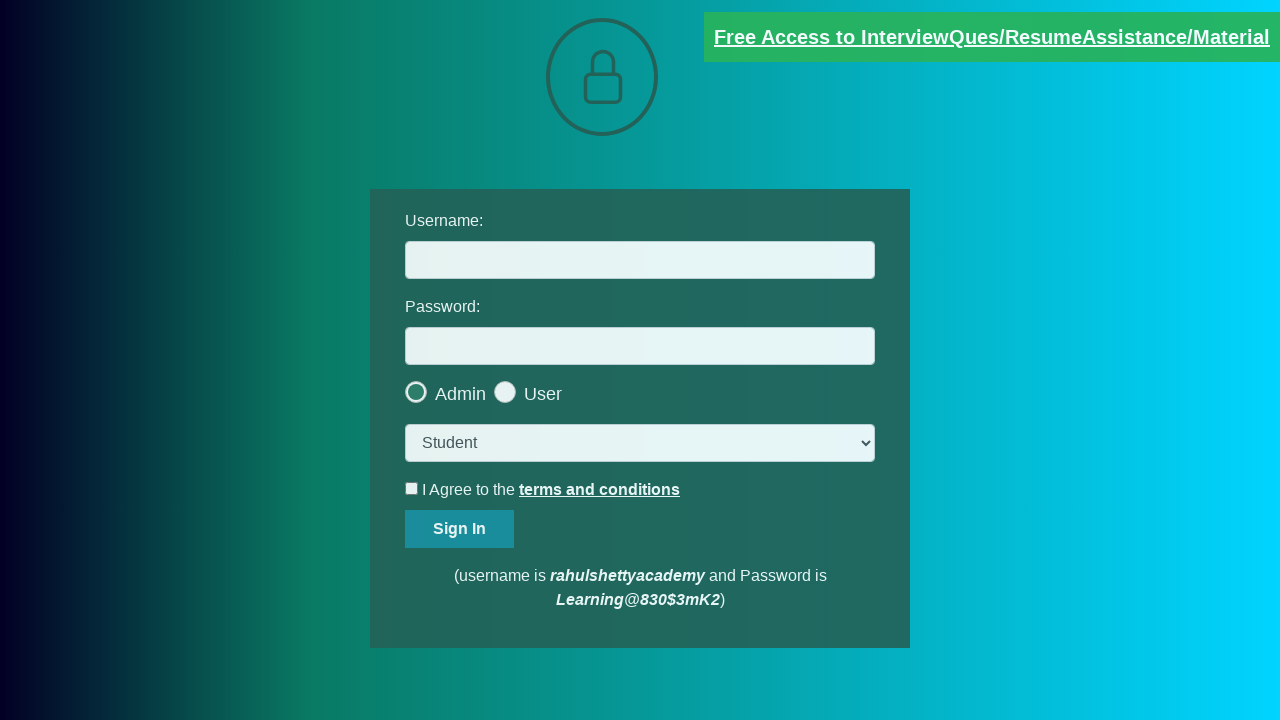

Child window/page object obtained
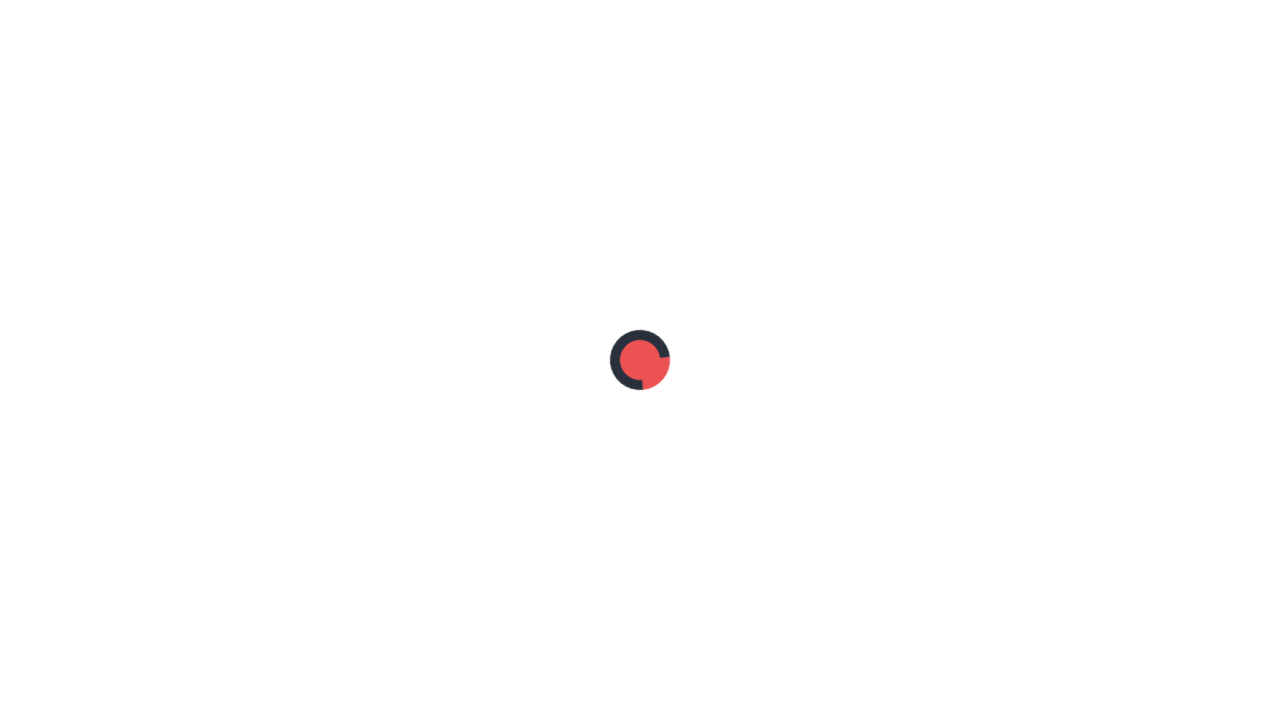

Child page fully loaded
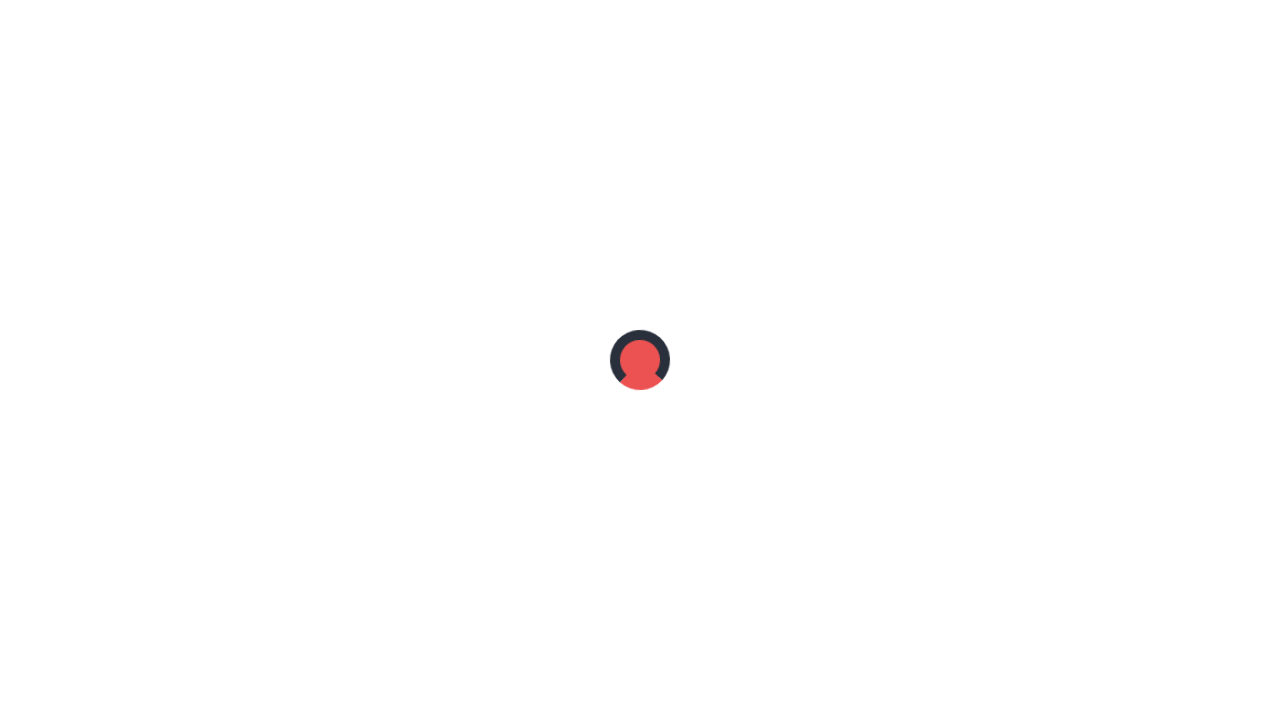

Located paragraph element with email text
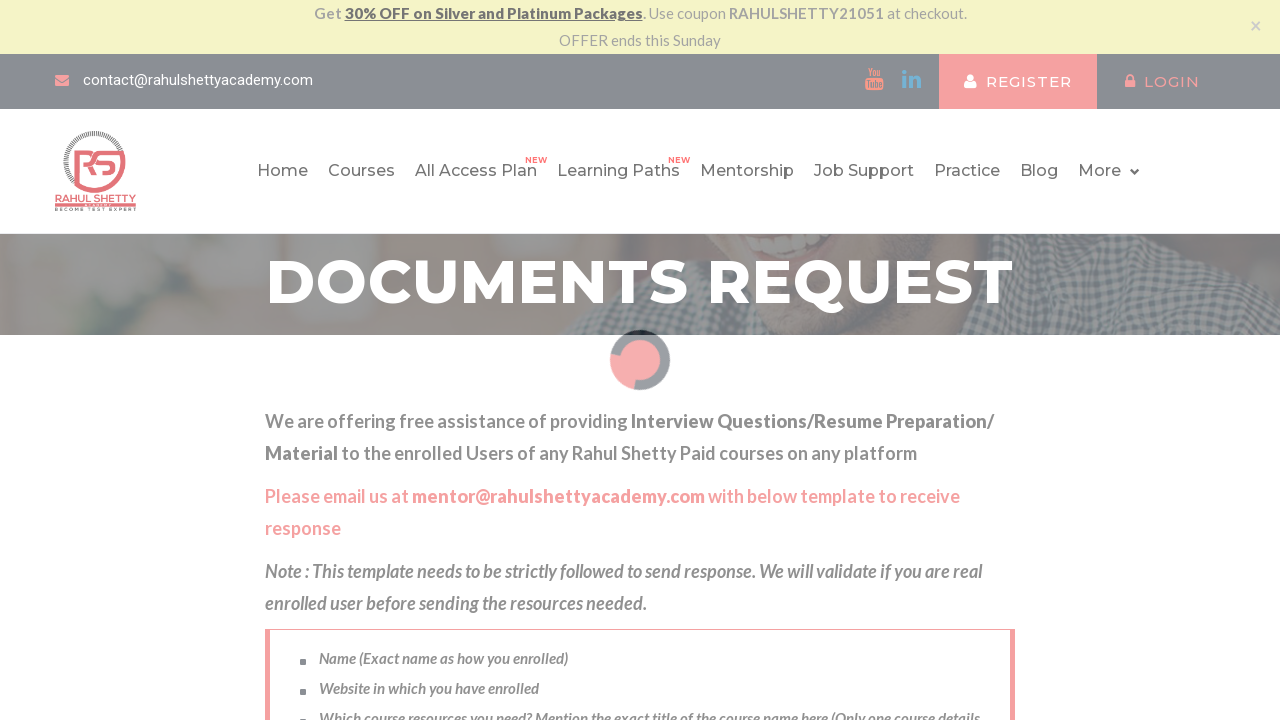

Paragraph element is visible and ready
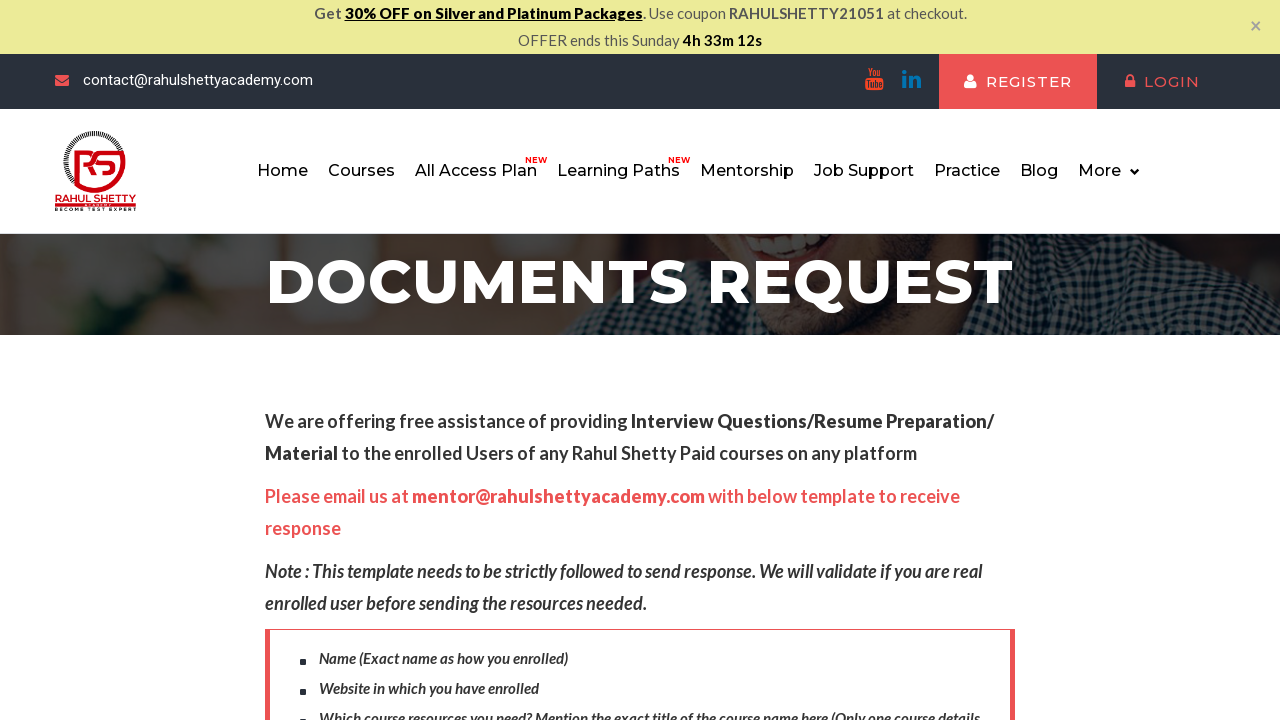

Retrieved text content from paragraph element
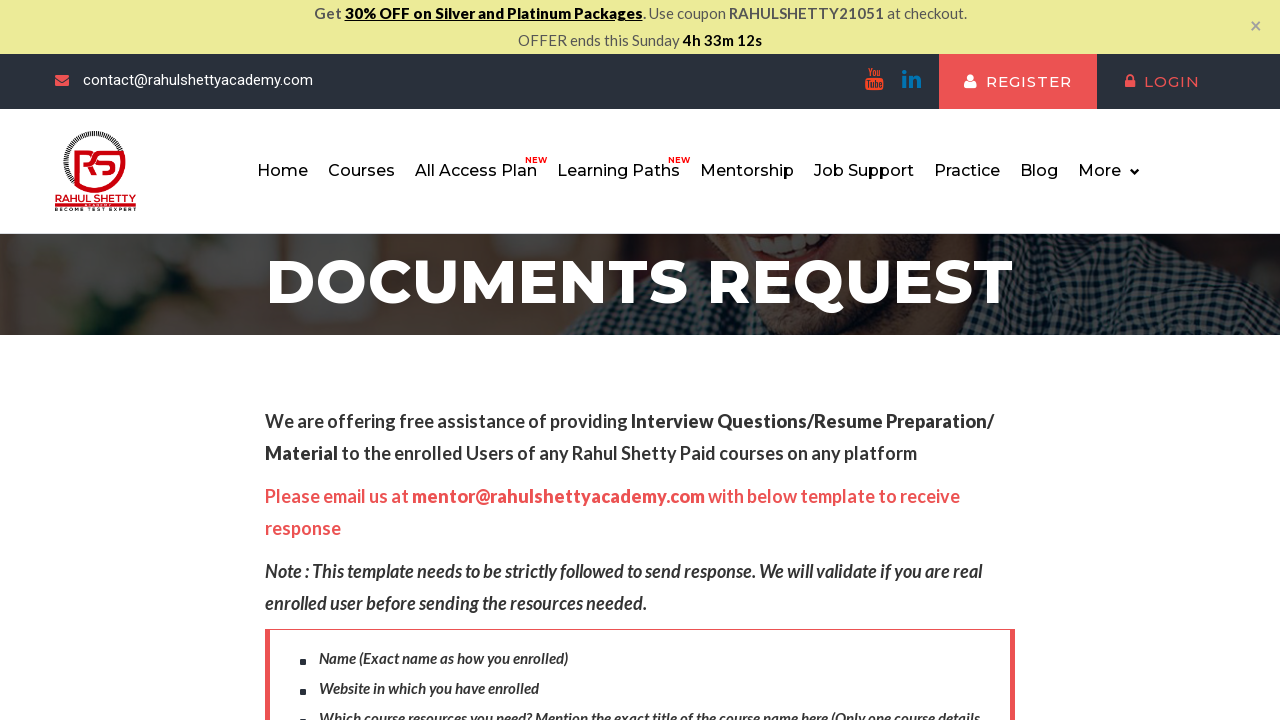

Verified email 'mentor@rahulshettyacademy.com' is present in text
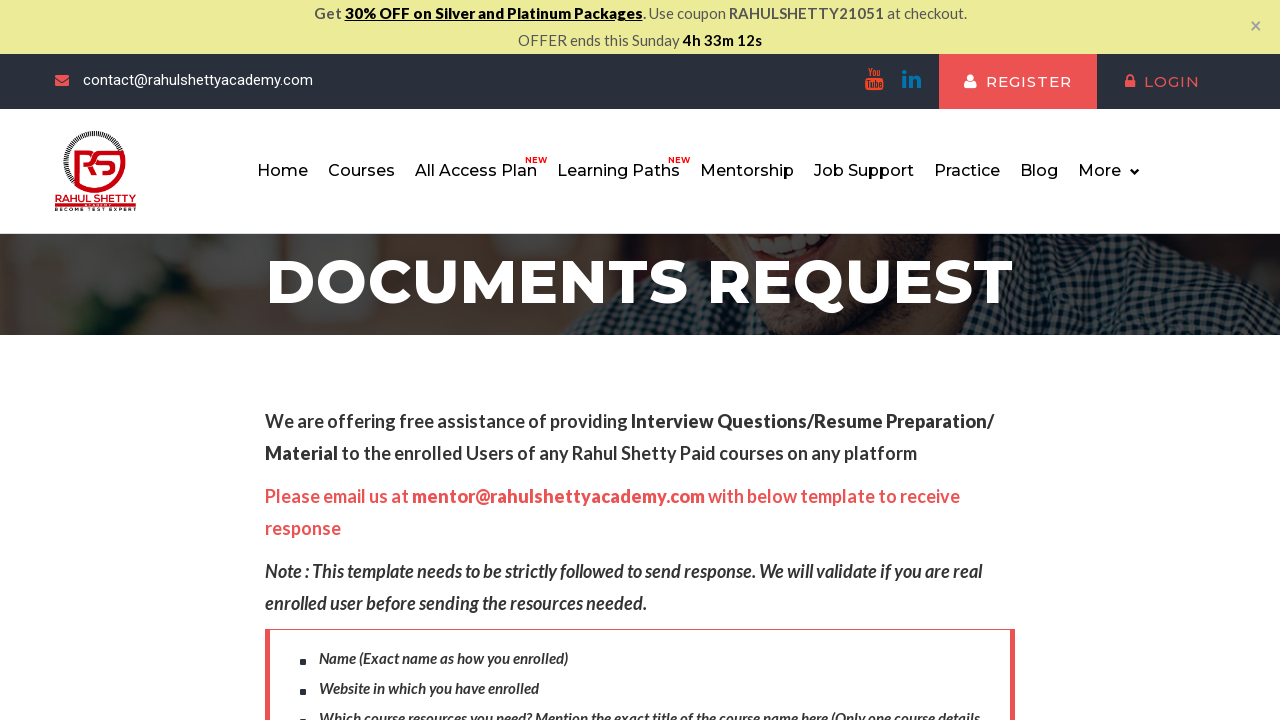

Closed child window
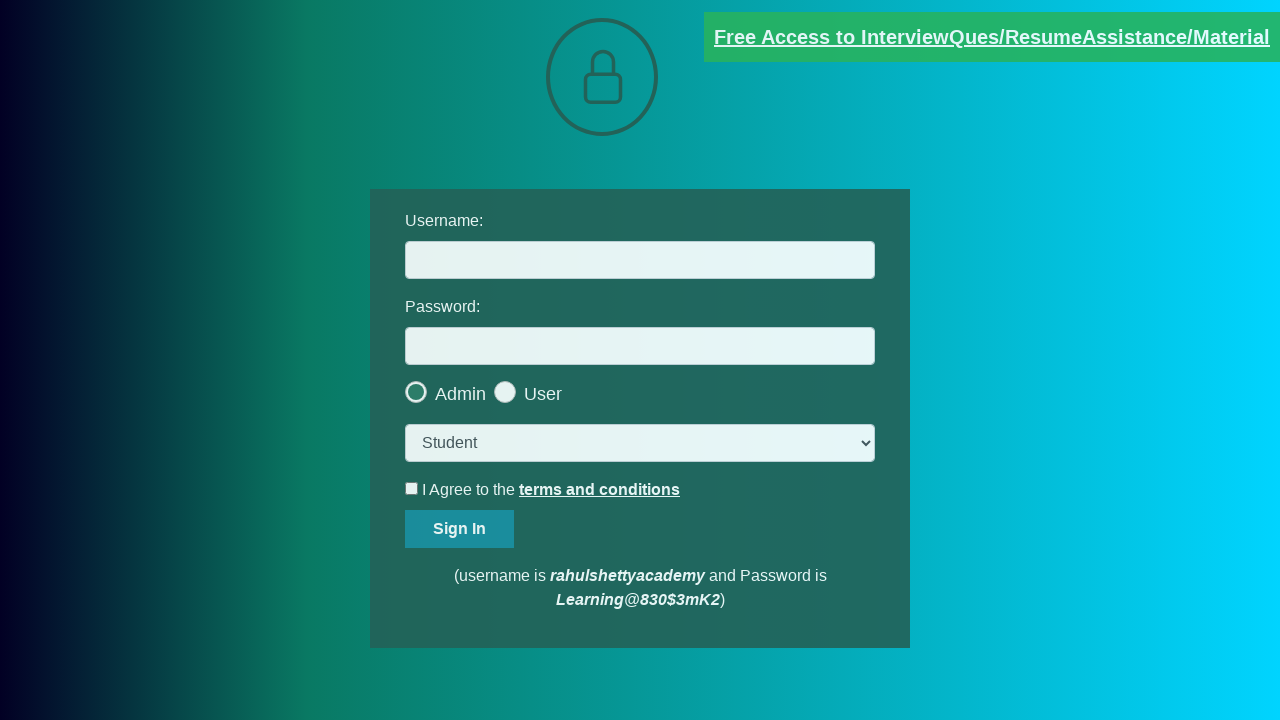

Brought parent window to front
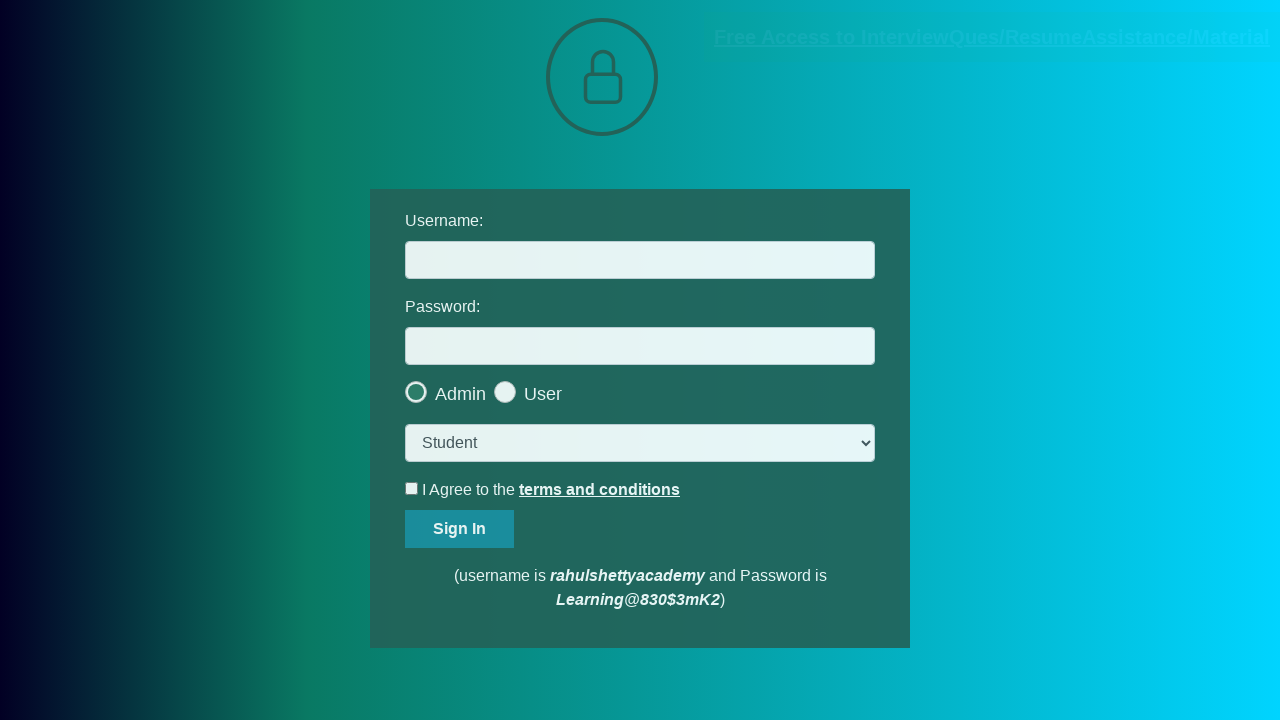

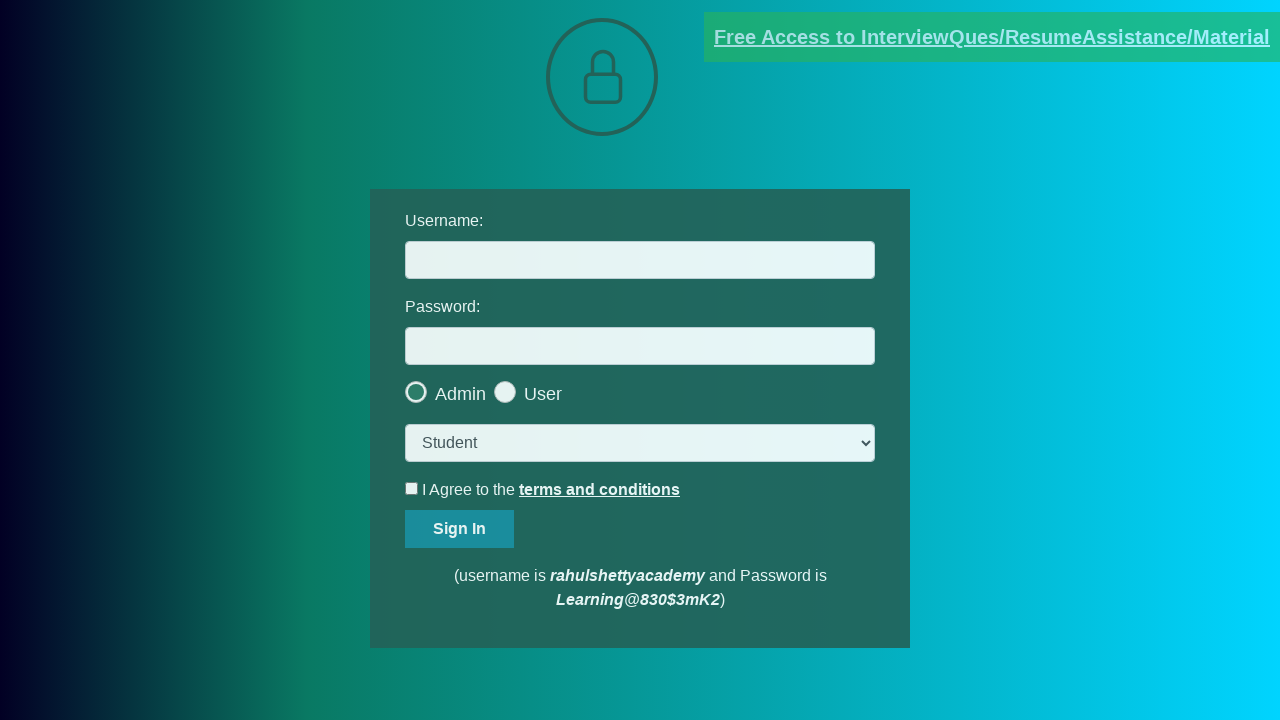